Tests element visibility by waiting for a button element to appear on the page and verifying its presence

Starting URL: https://manojkumar4636.github.io/Selenium_Practice_Hub/pages/appear.html

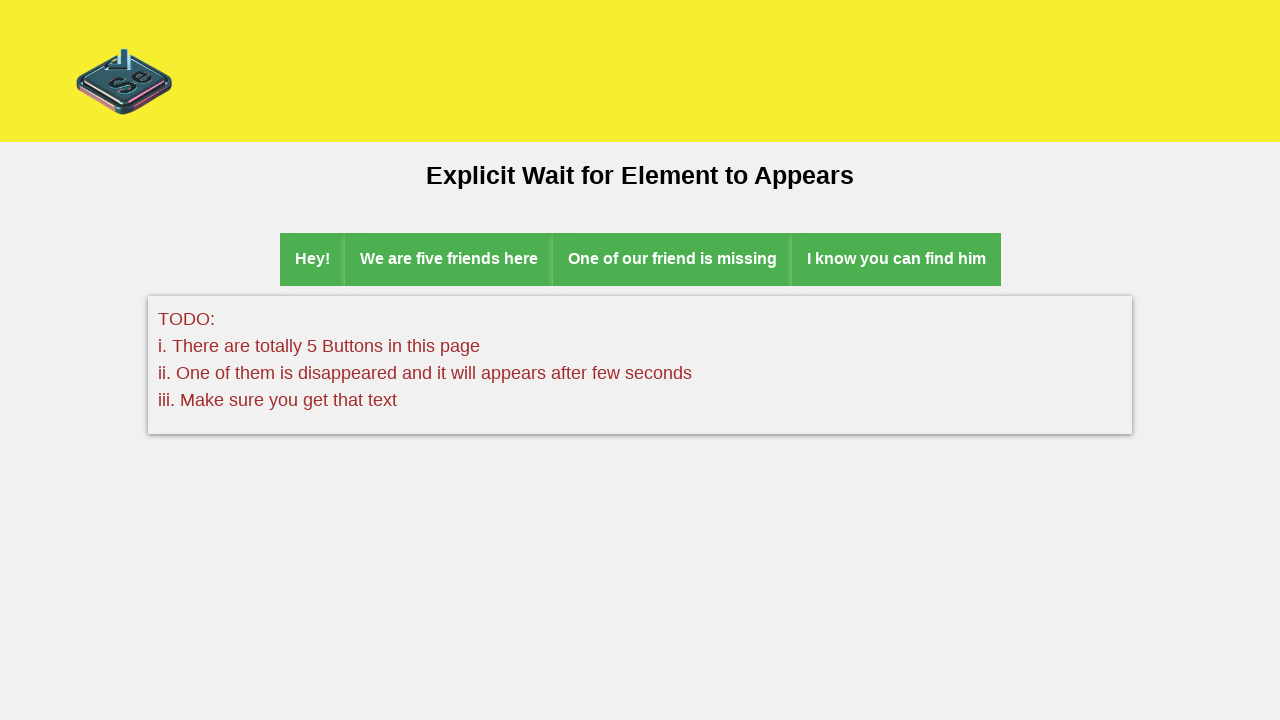

Waited for the 5th button element to become visible
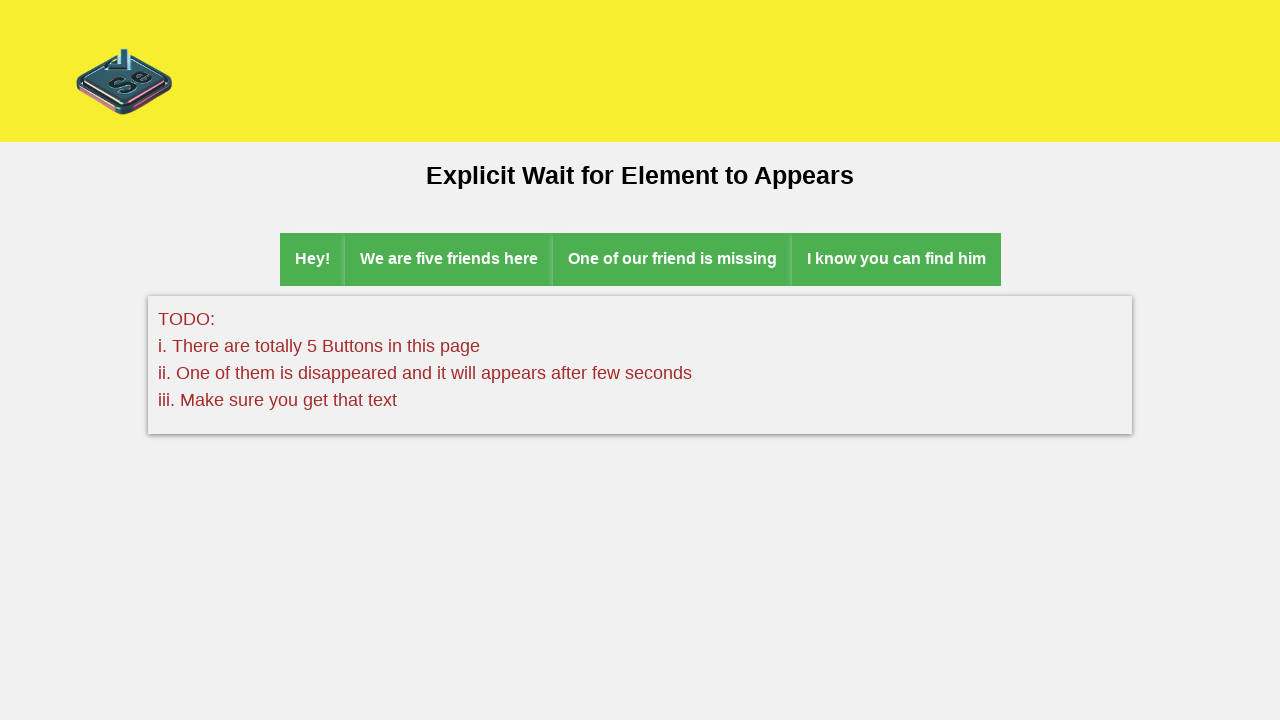

Located the 5th button element
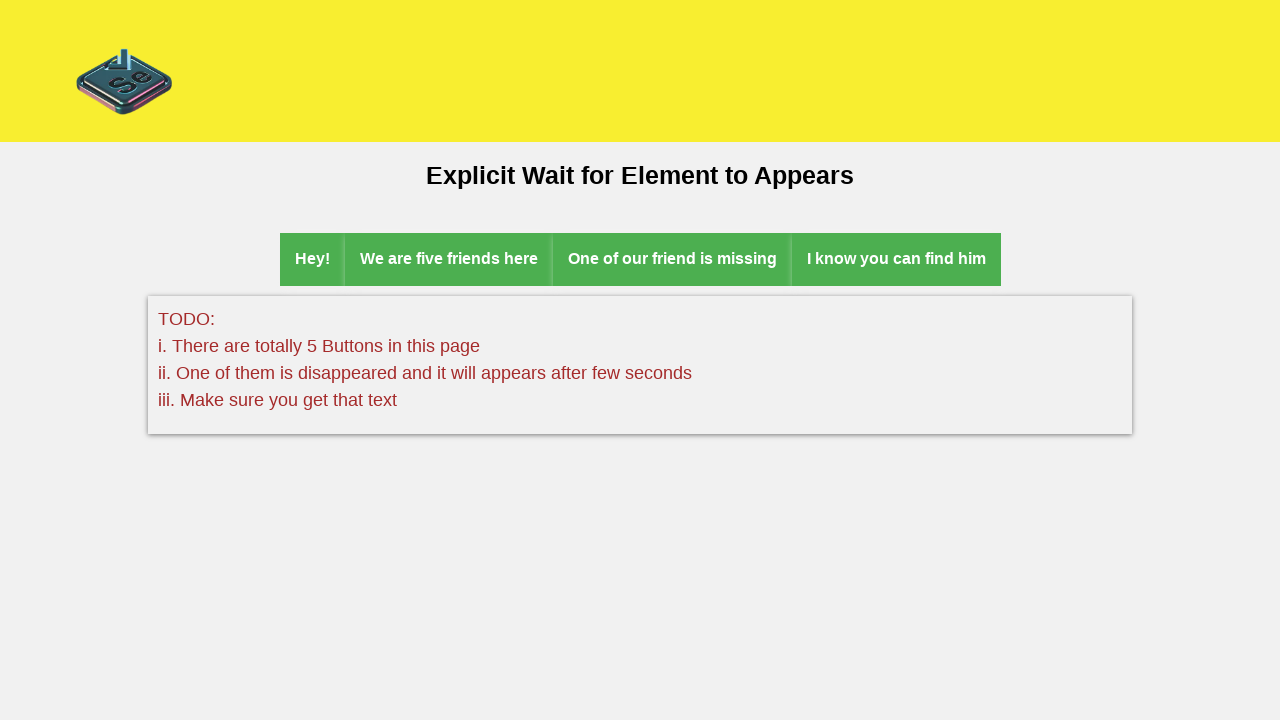

Verified that the 5th button element is visible
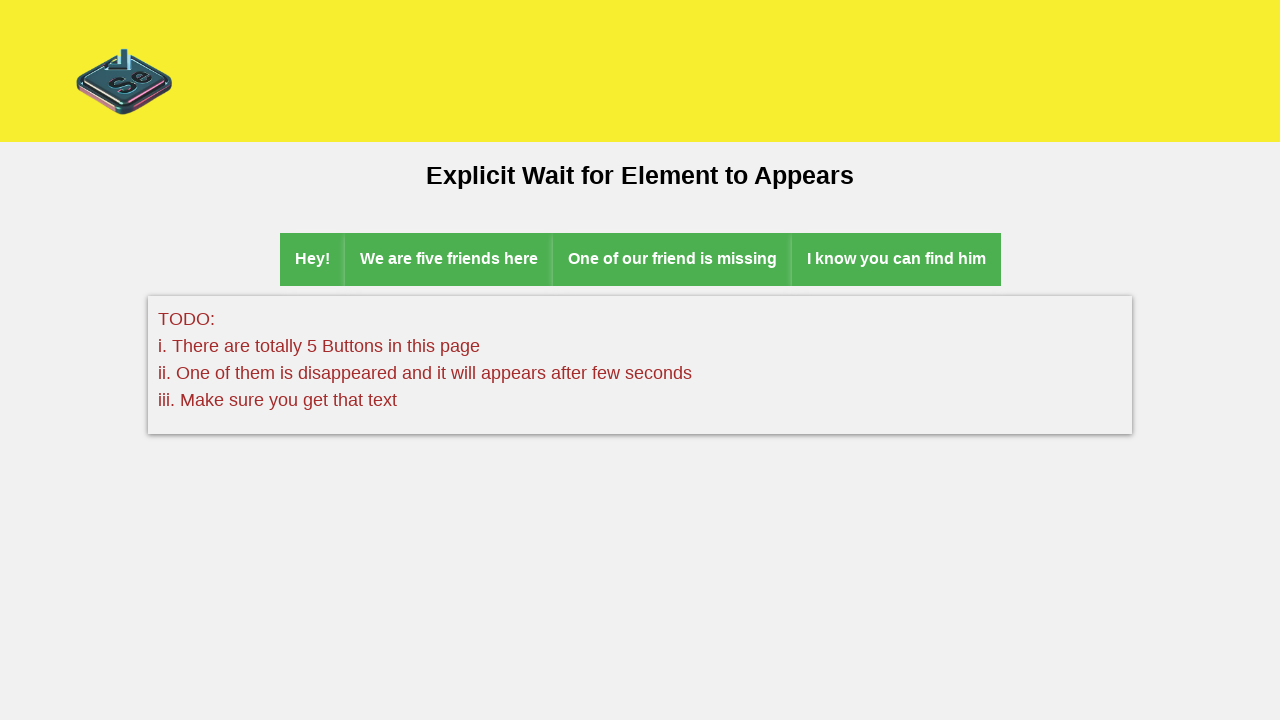

Retrieved button text content: 'I know you can find him'
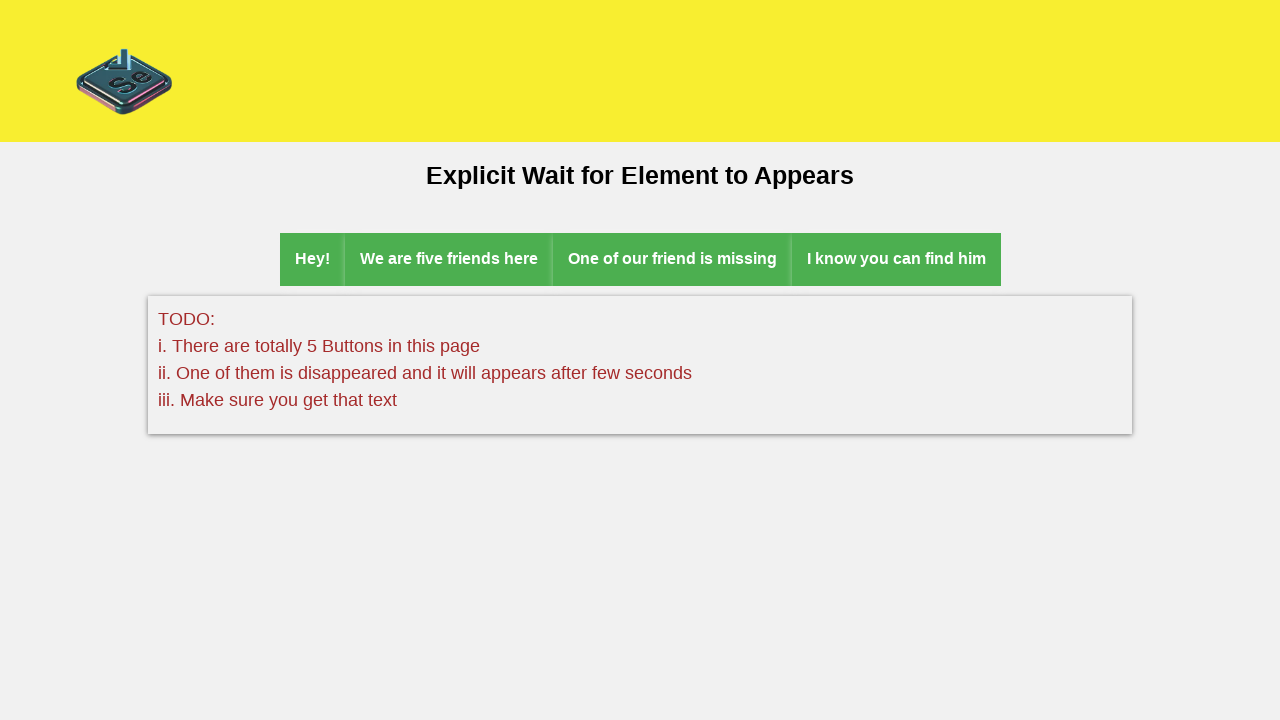

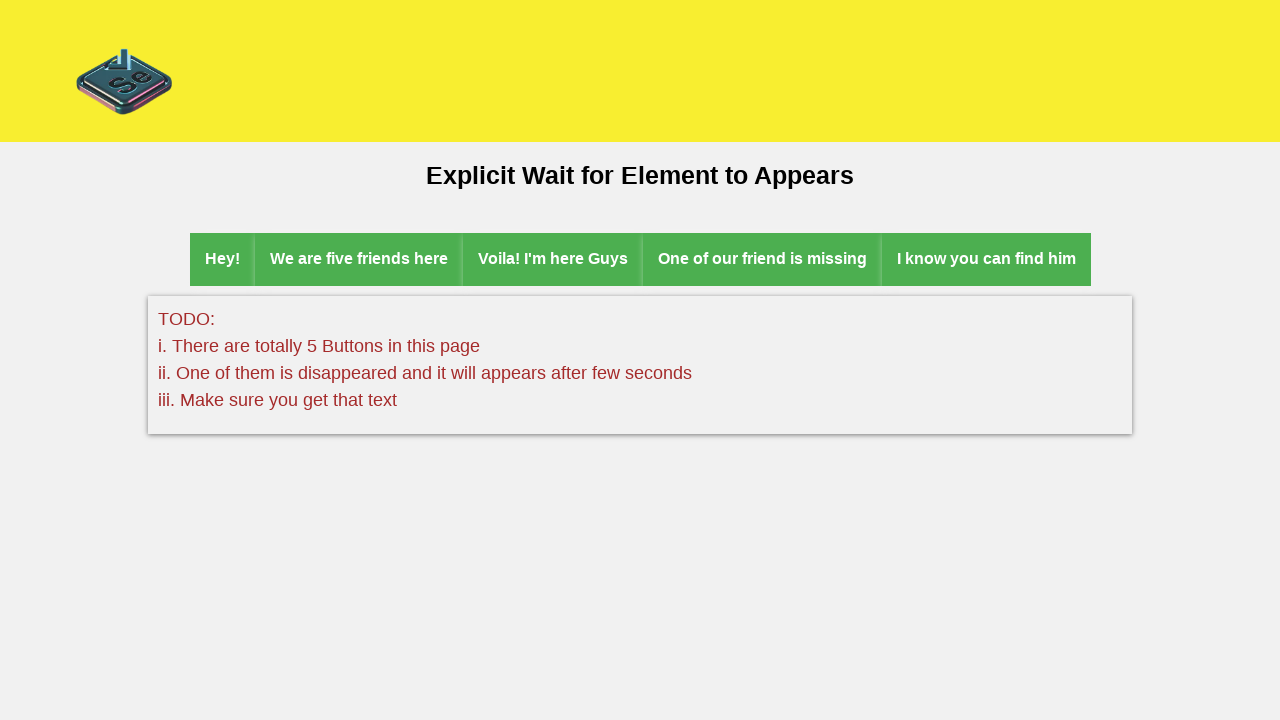